Fills out and submits a practice registration form with various input types including text fields, radio buttons, checkboxes, and dropdowns

Starting URL: https://demoqa.com/automation-practice-form

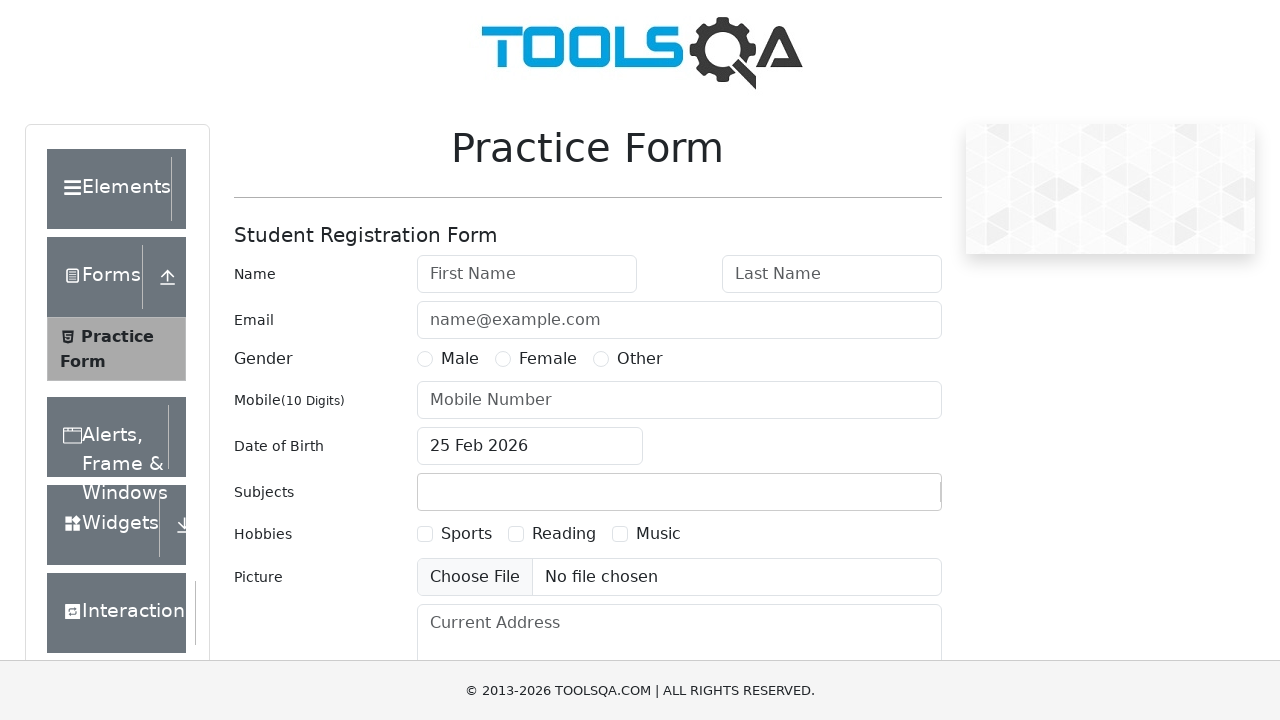

Filled first name field with 'Strahinja' on #firstName
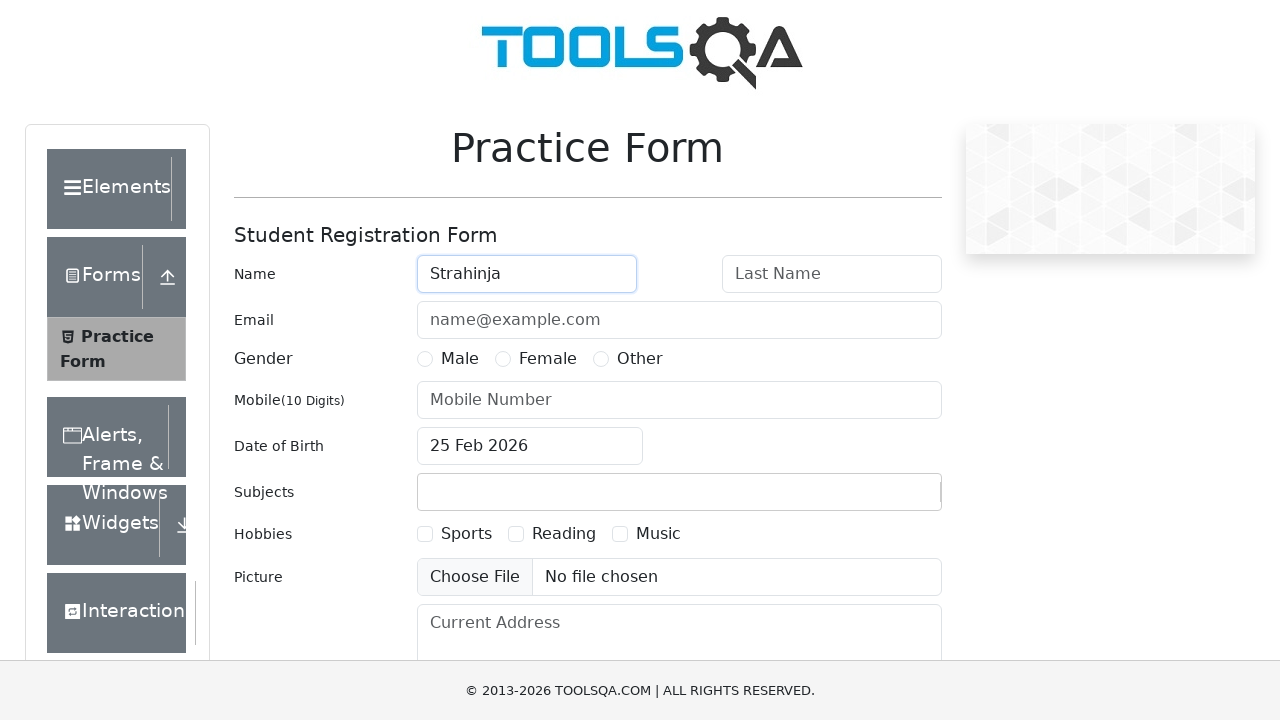

Filled last name field with 'Raicevic' on #lastName
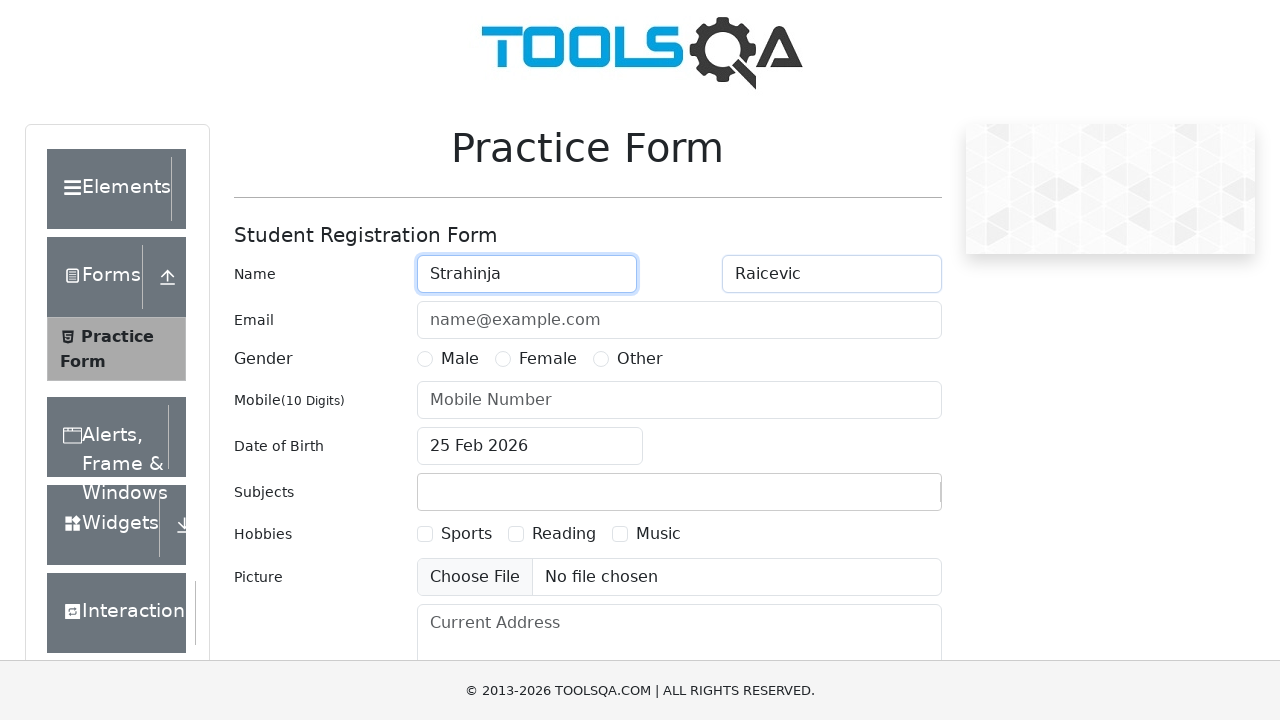

Filled email field with 'stra22@mailinator.com' on #userEmail
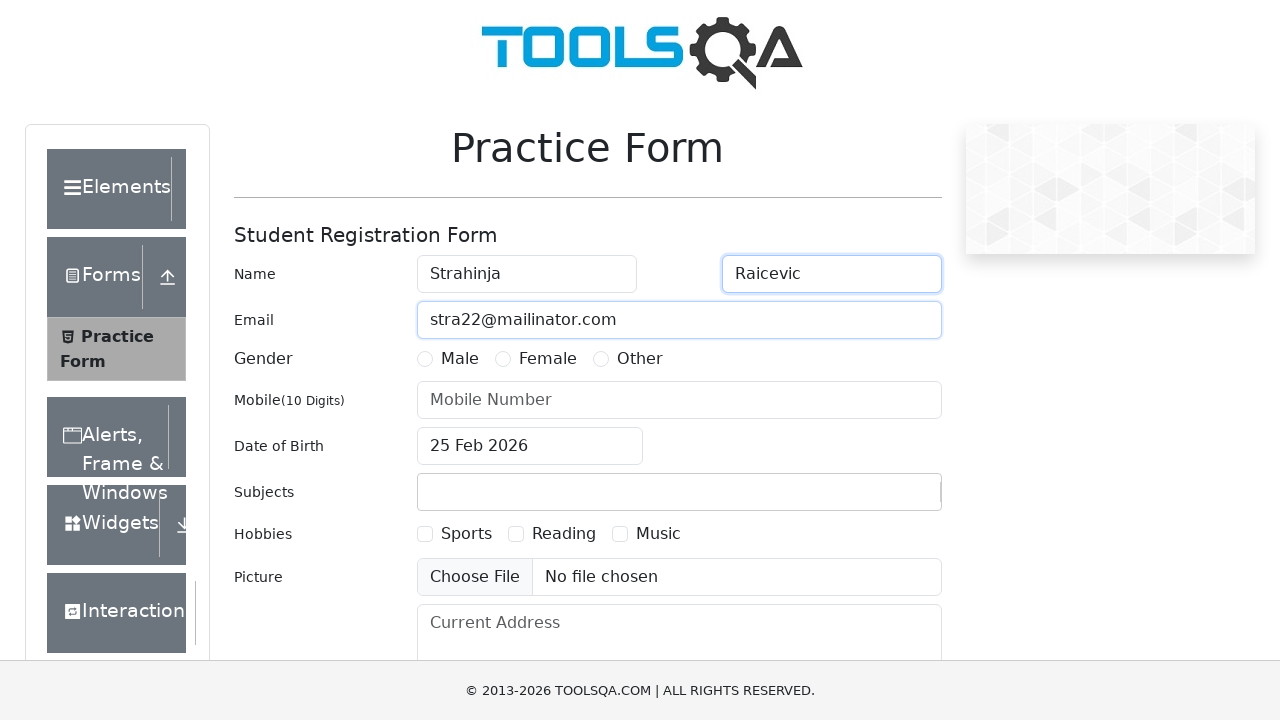

Selected gender radio button at (460, 359) on label[for='gender-radio-1']
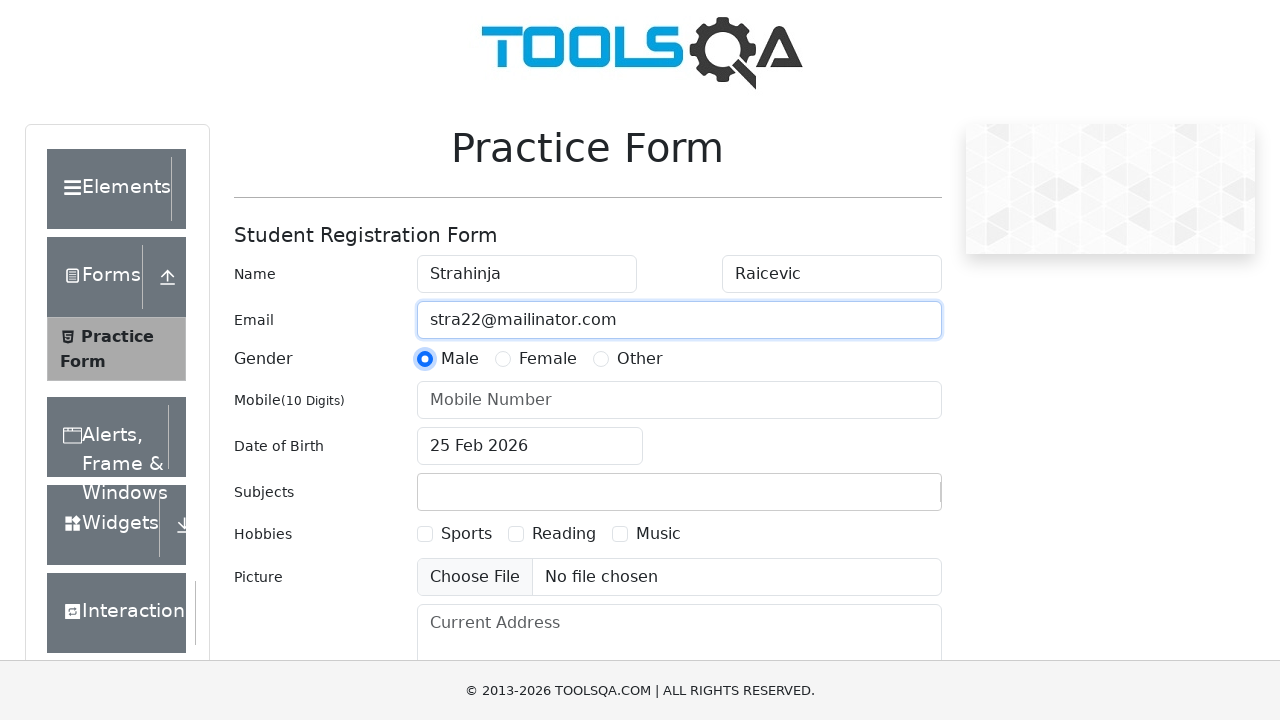

Filled mobile number field with '066000444' on #userNumber
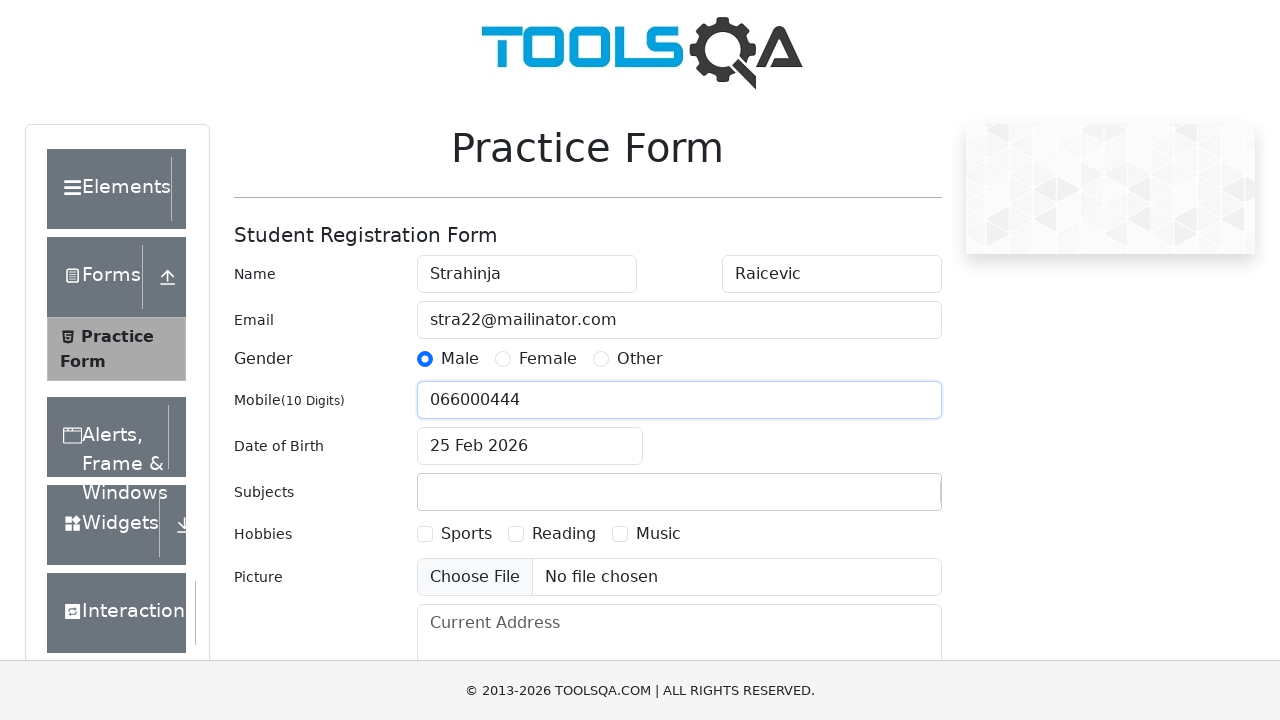

Selected hobbies checkbox at (466, 534) on label[for='hobbies-checkbox-1']
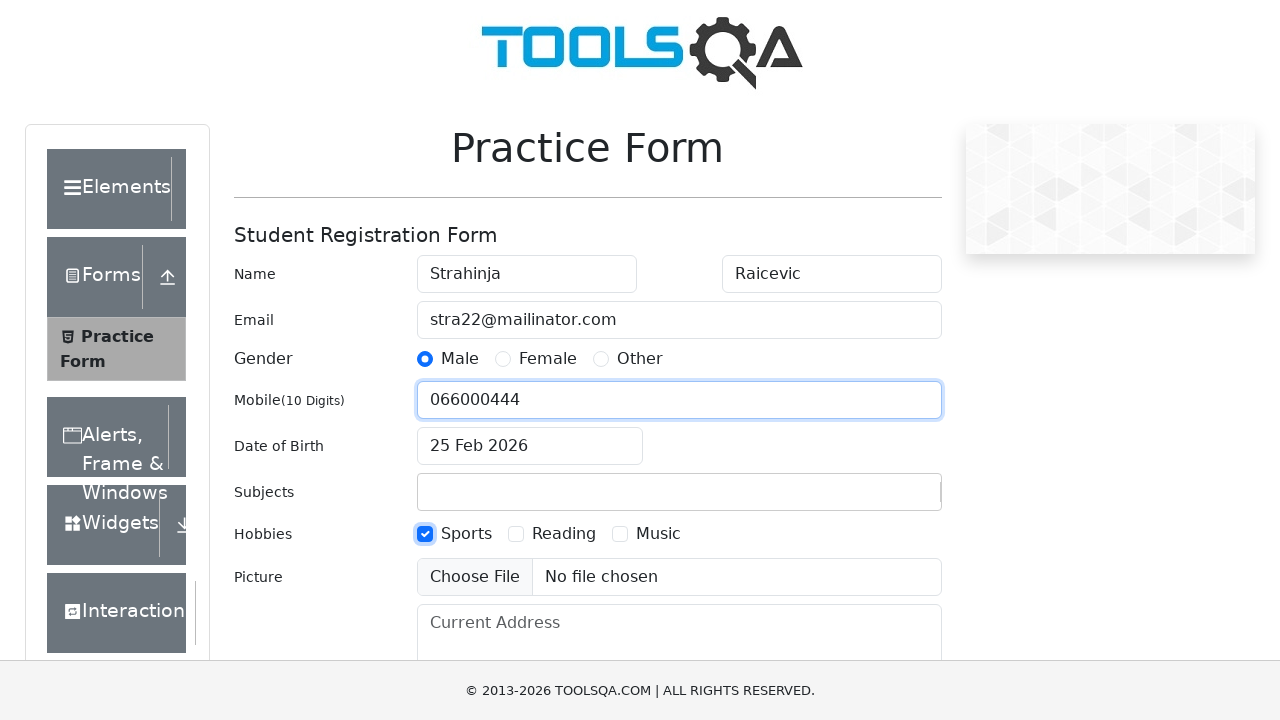

Filled address field with 'Nikole Tesle' on #currentAddress
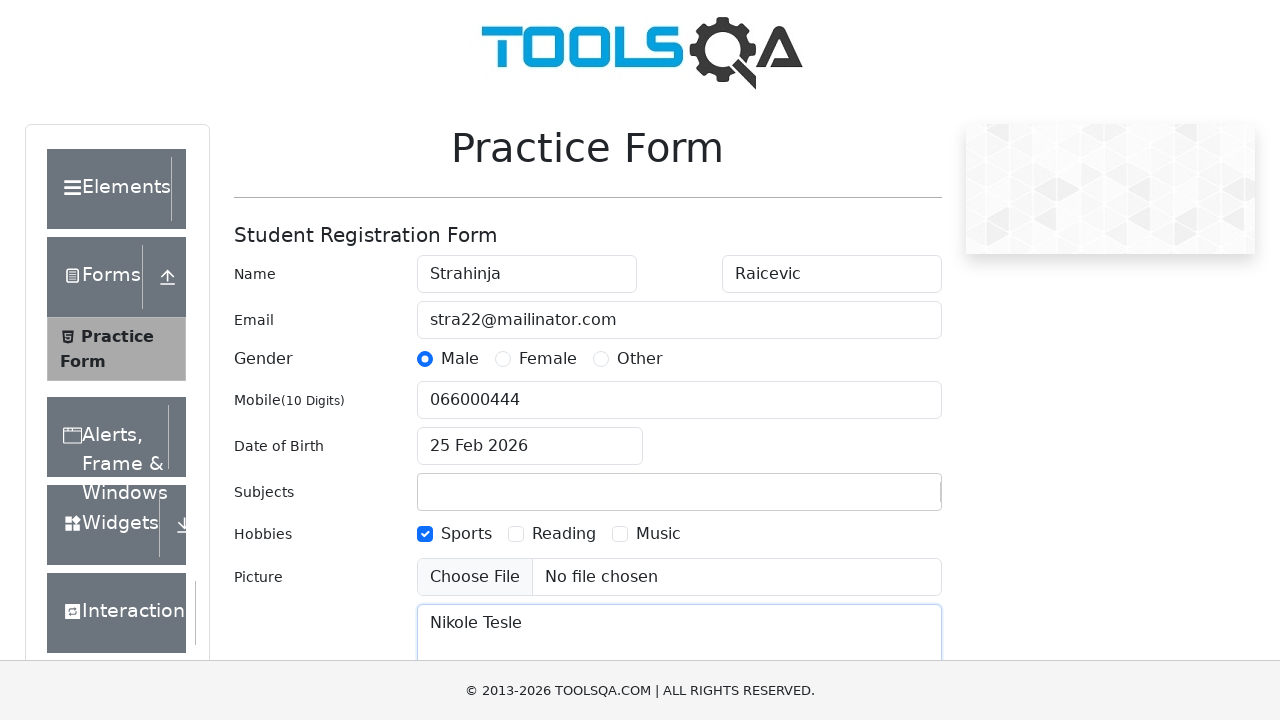

Opened state dropdown at (527, 437) on #state
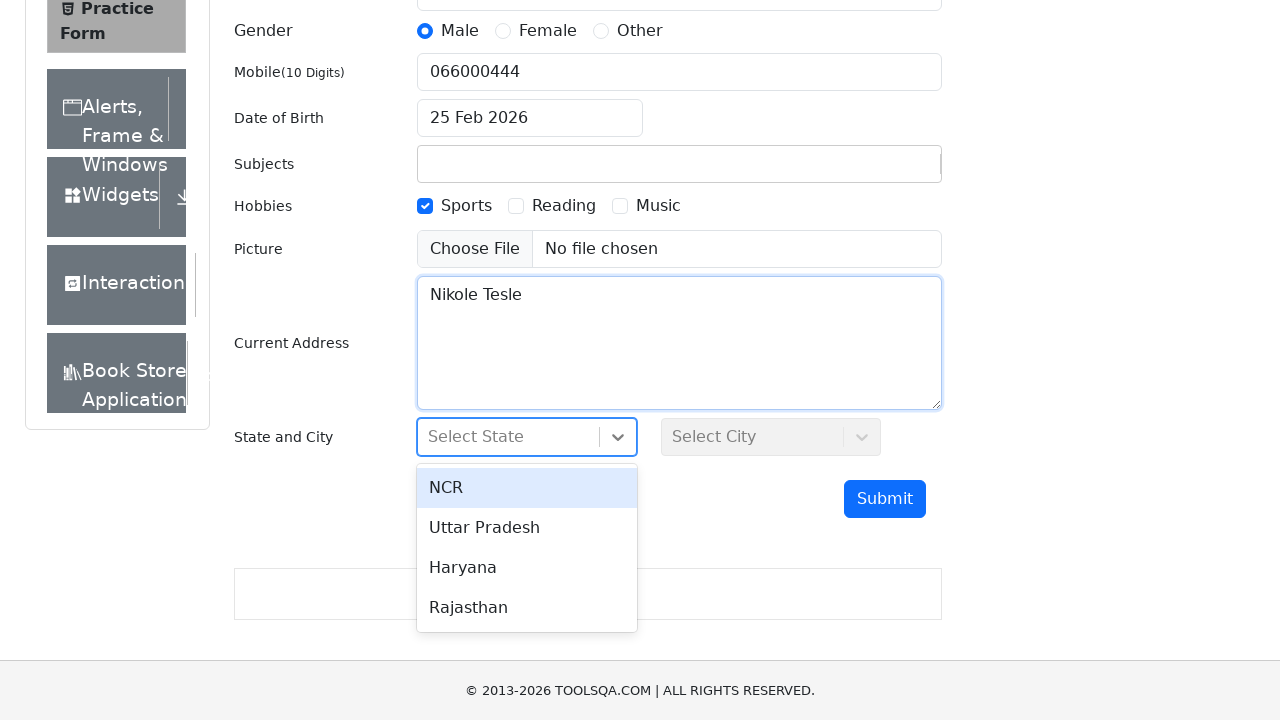

Selected third state option from dropdown at (527, 568) on div[id^='react-select-3-option-2']
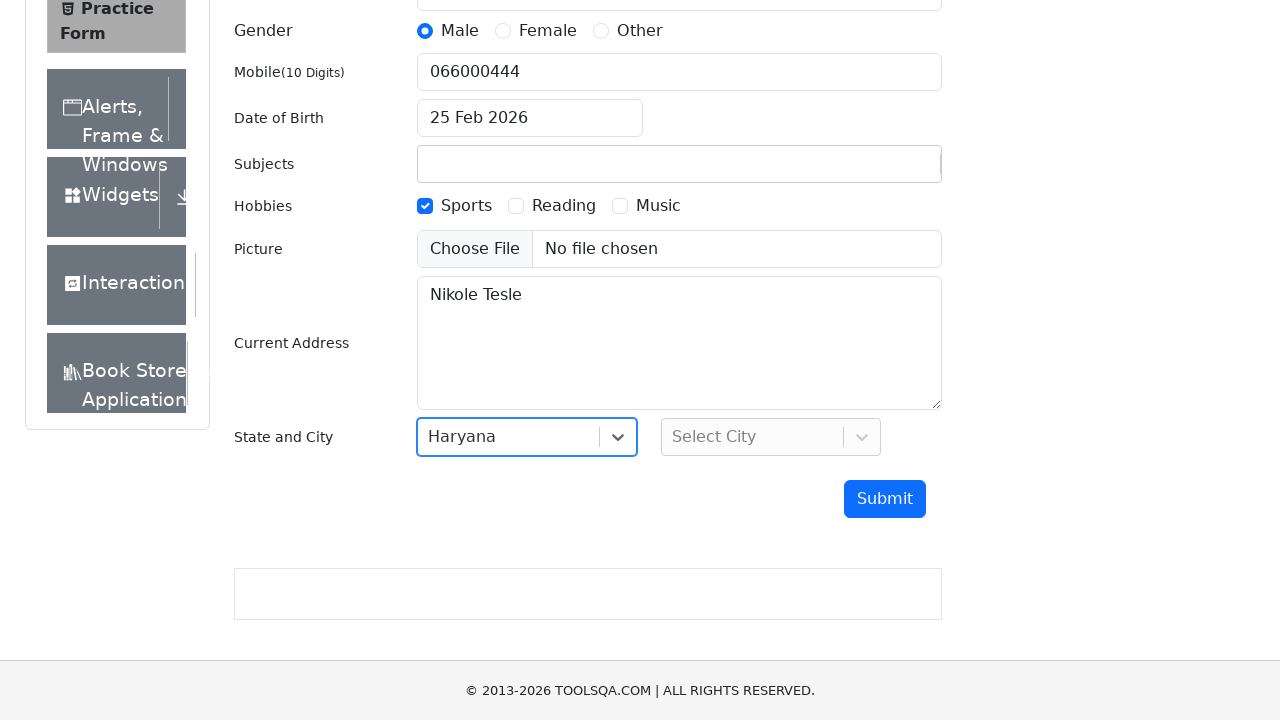

Opened city dropdown at (771, 437) on #city
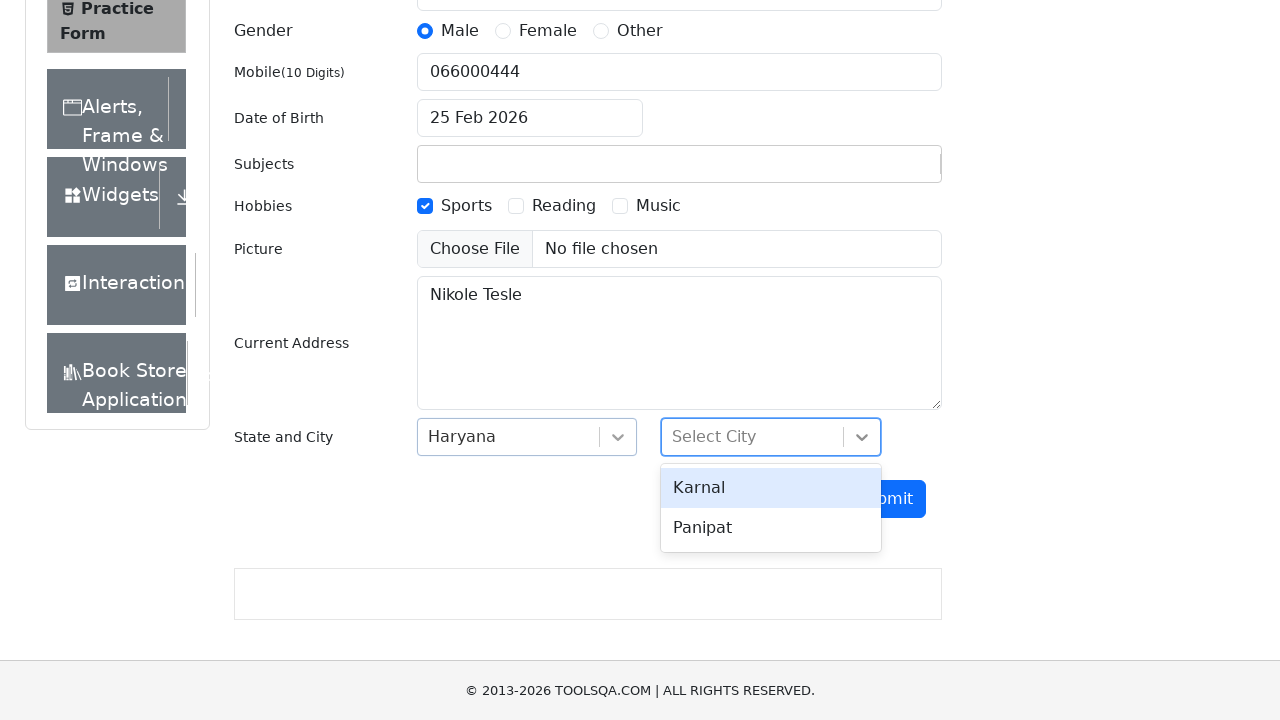

Selected first city option from dropdown at (771, 488) on div[id^='react-select-4-option-0']
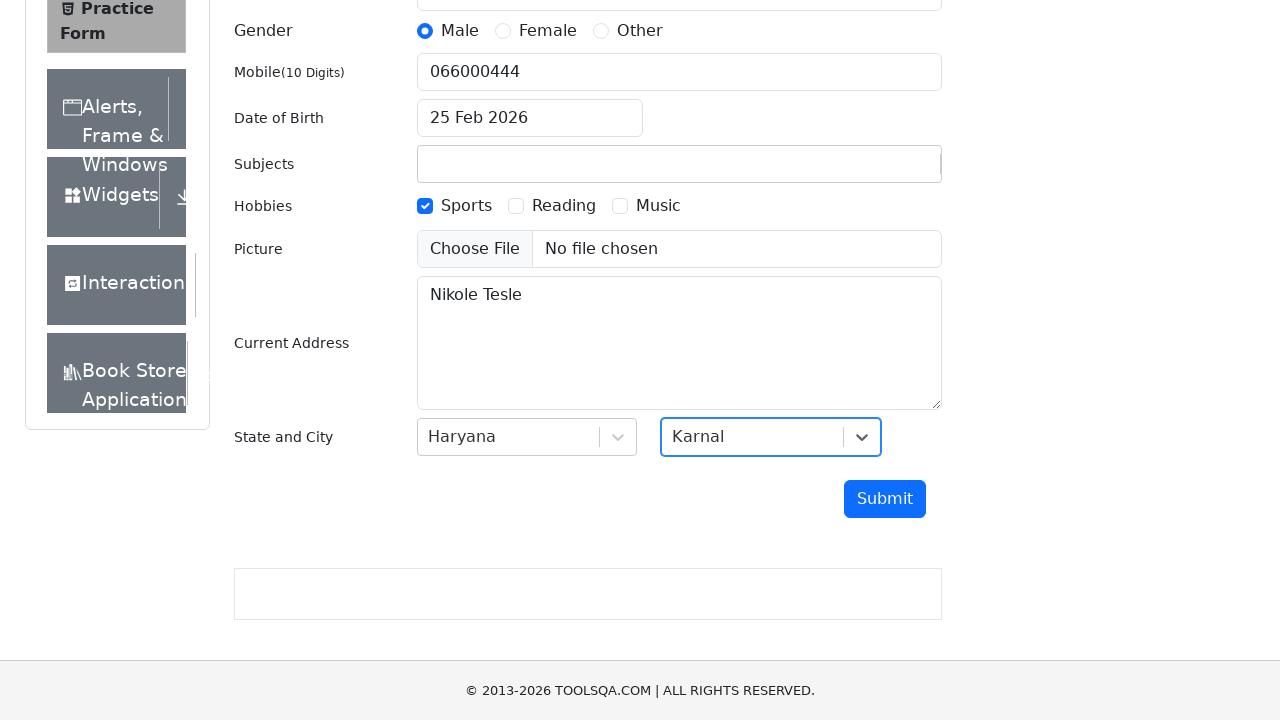

Submitted the practice registration form at (885, 499) on #submit
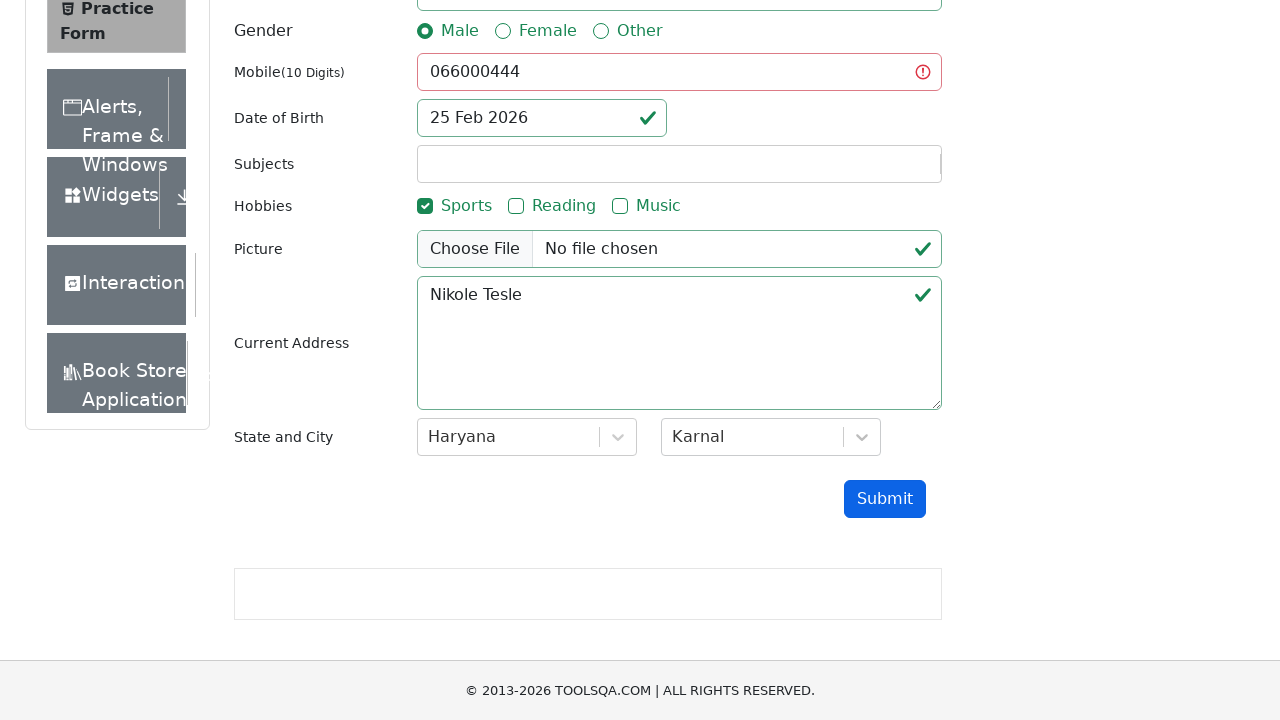

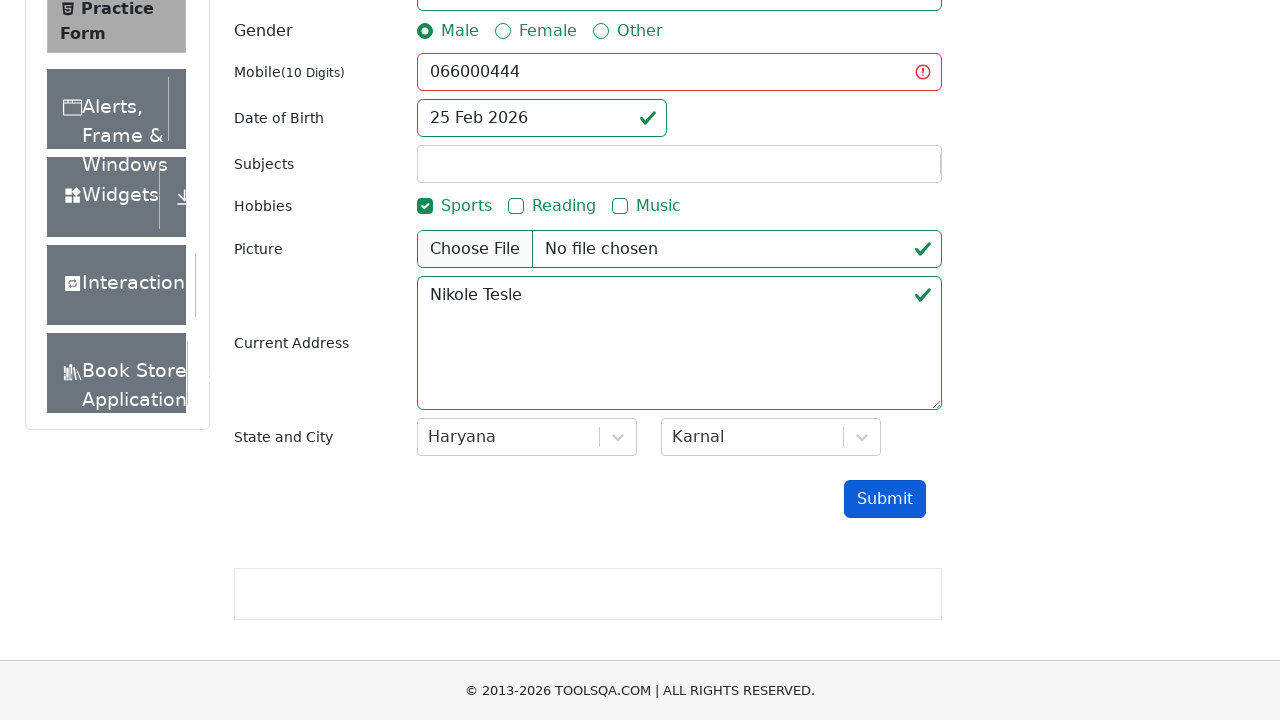